Tests an Angular practice form by filling various form fields including email, password, name, radio buttons, dropdown selections, and submitting the form

Starting URL: https://rahulshettyacademy.com/angularpractice/

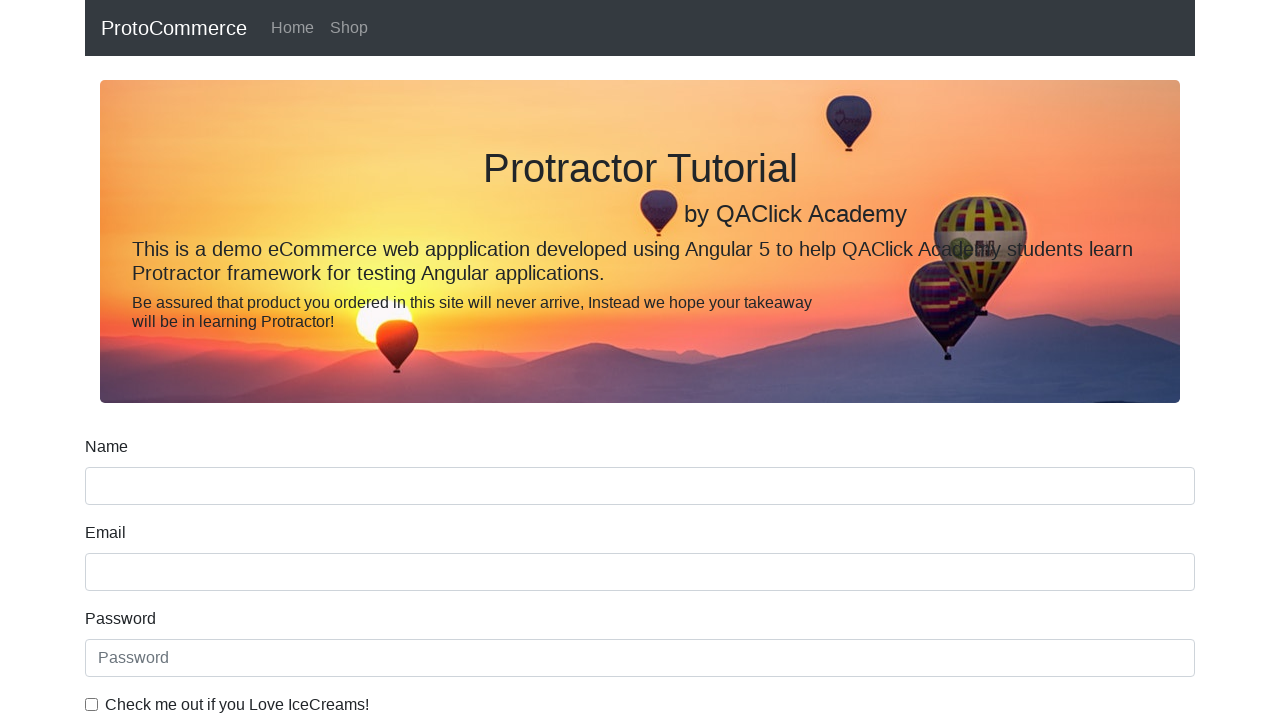

Filled email field with 'testuser@gmail.com' on input[name='email']
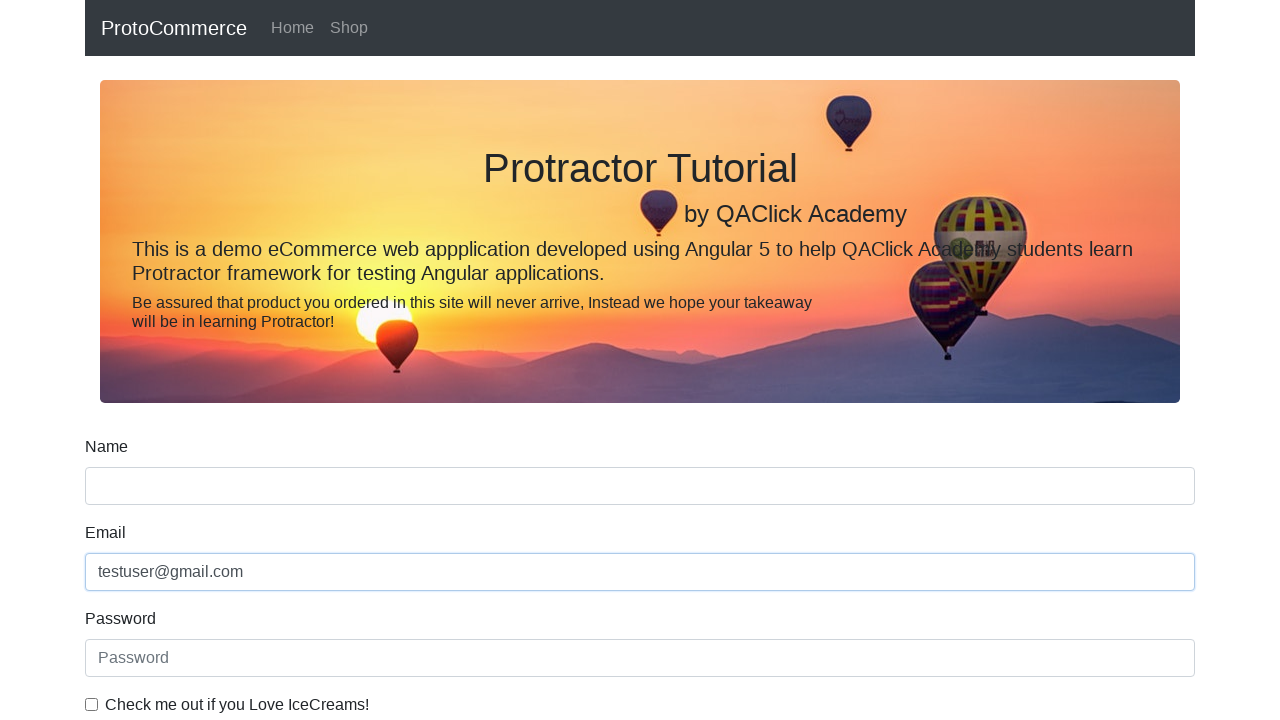

Filled password field with 'password123' on #exampleInputPassword1
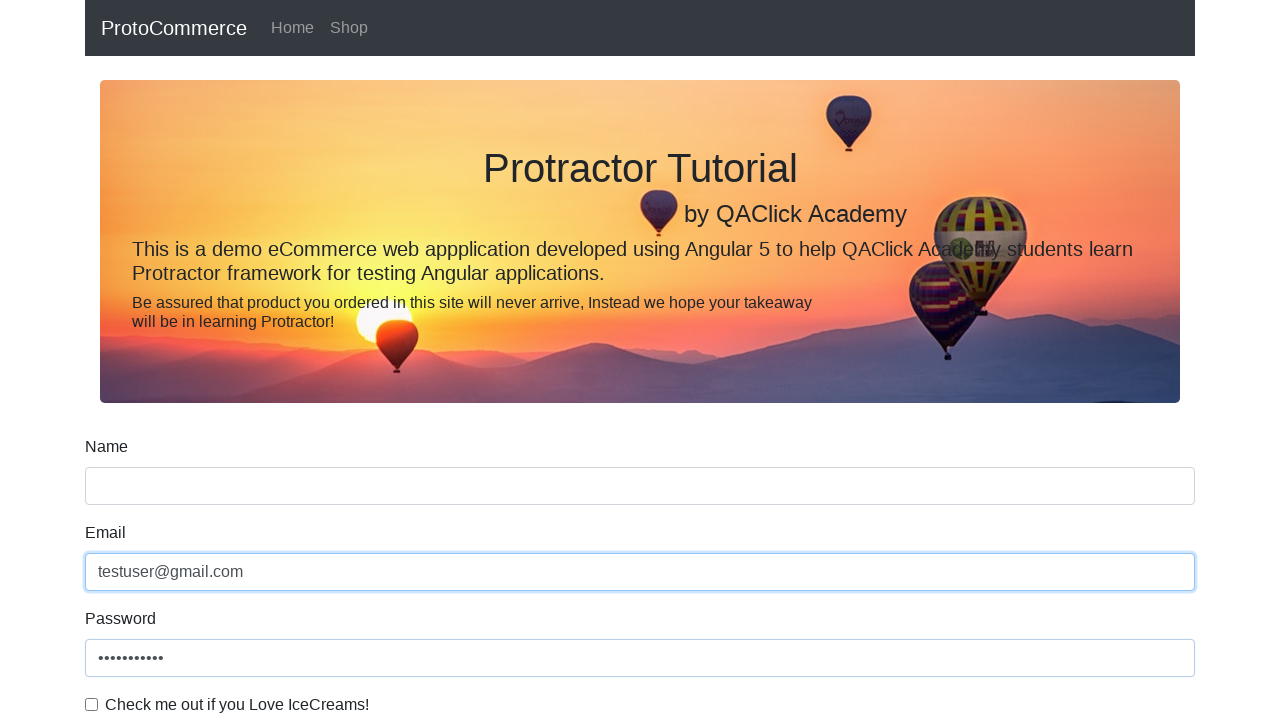

Checked the example checkbox at (92, 704) on #exampleCheck1
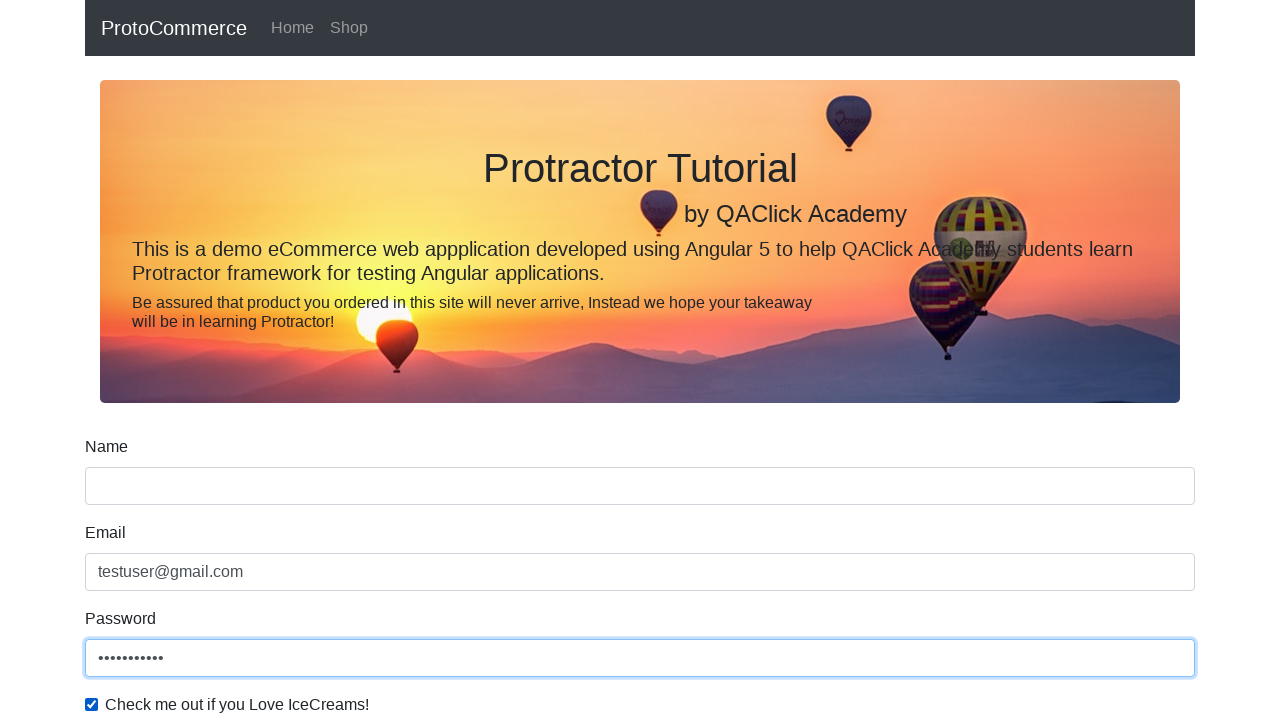

Filled name field with 'John Doe' on input[name='name']
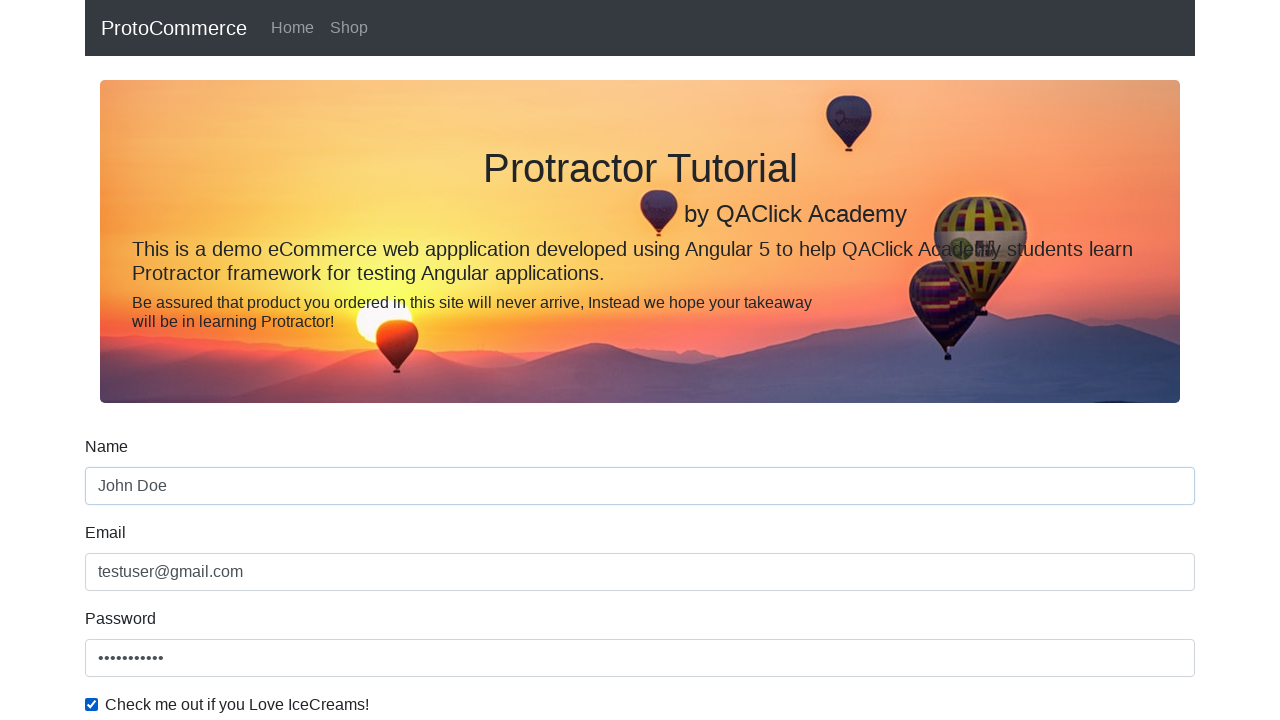

Selected inline radio button 1 at (238, 360) on #inlineRadio1
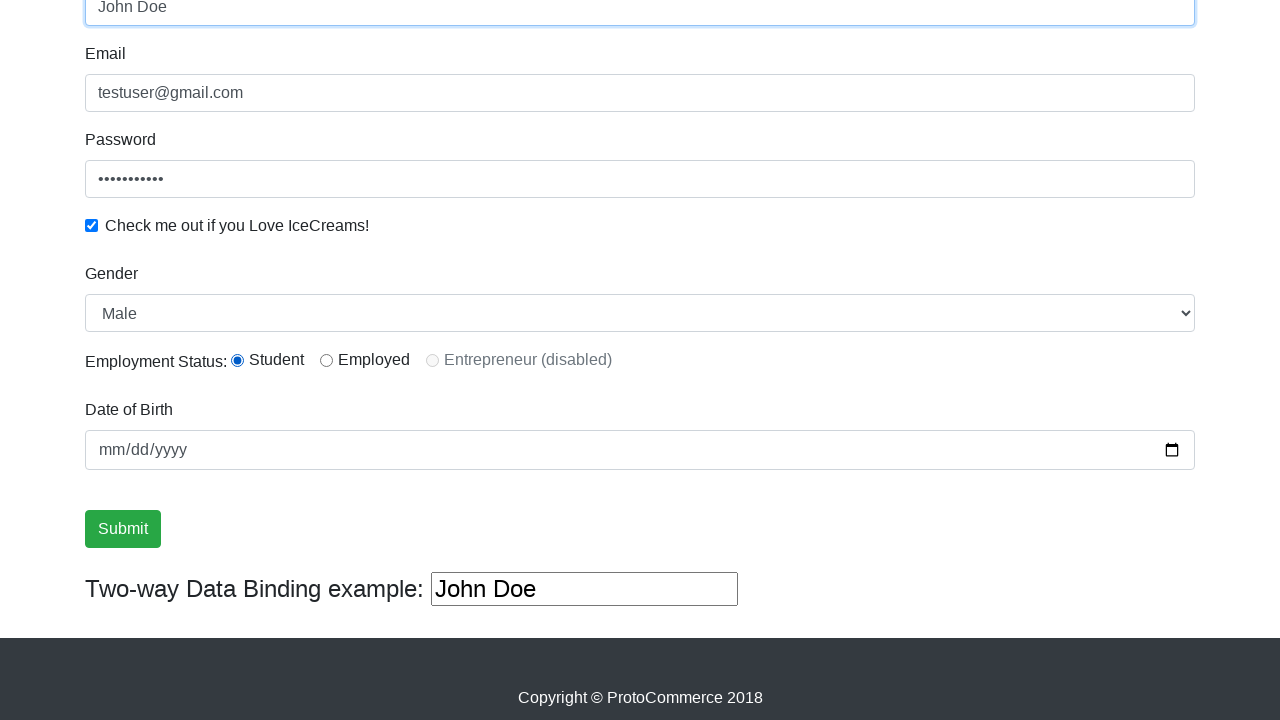

Selected first option in form control dropdown on #exampleFormControlSelect1
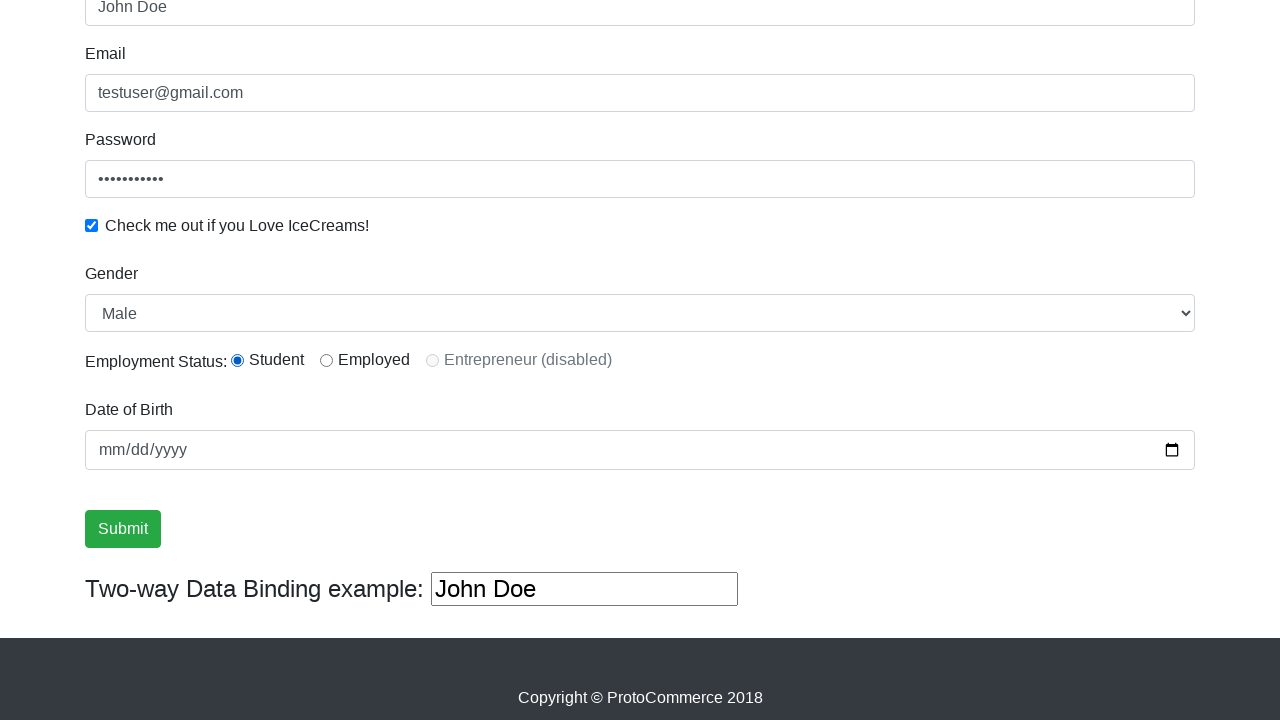

Selected 'Female' option in form control dropdown on #exampleFormControlSelect1
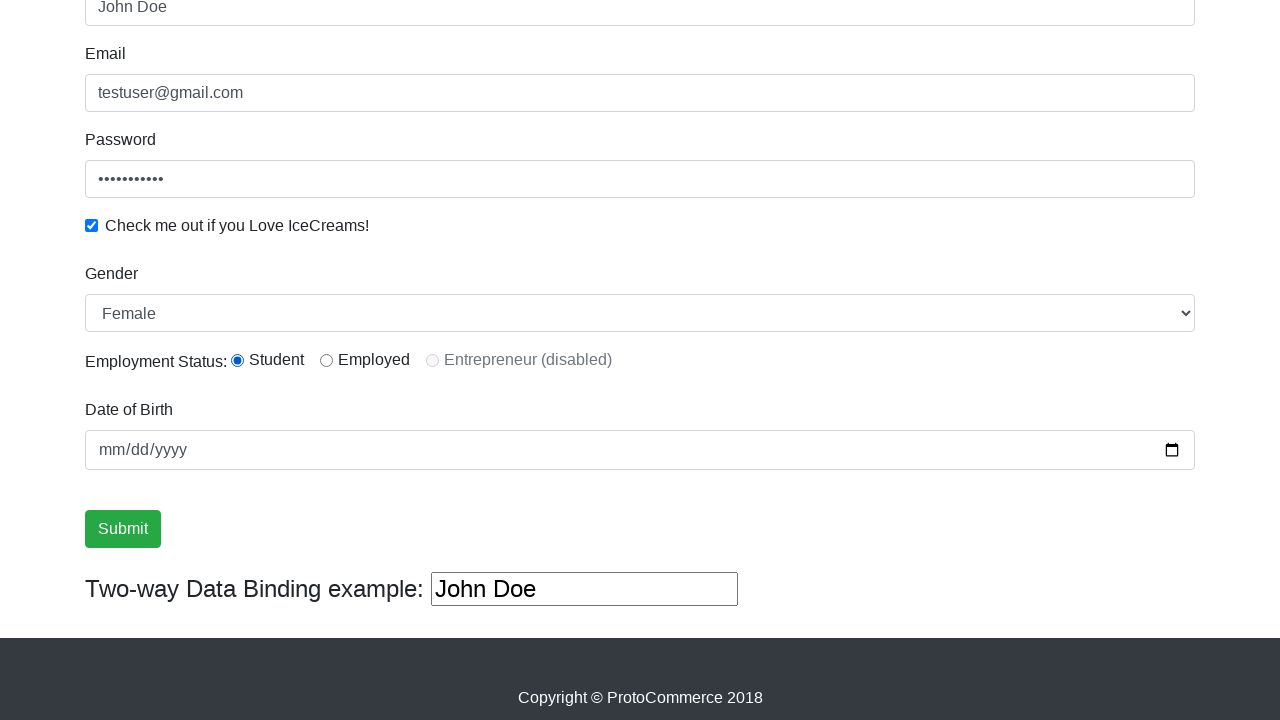

Clicked form submit button at (123, 529) on xpath=//input[@type='submit']
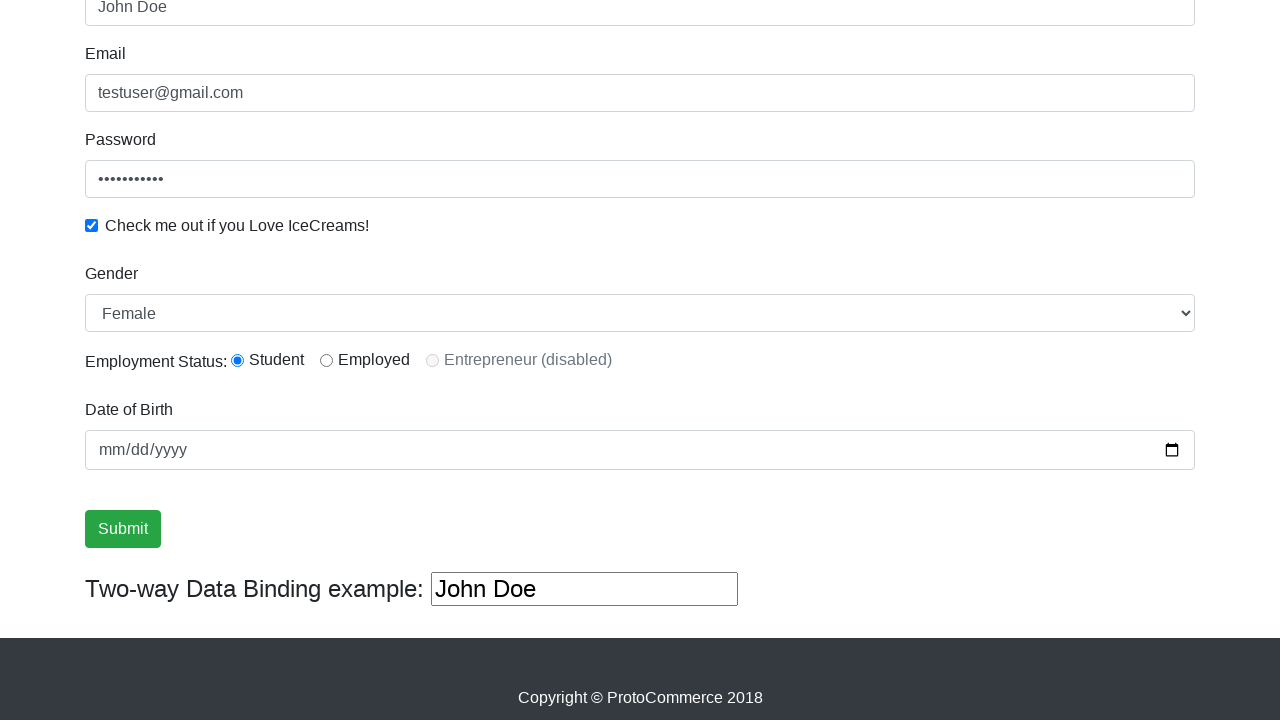

Success alert message appeared
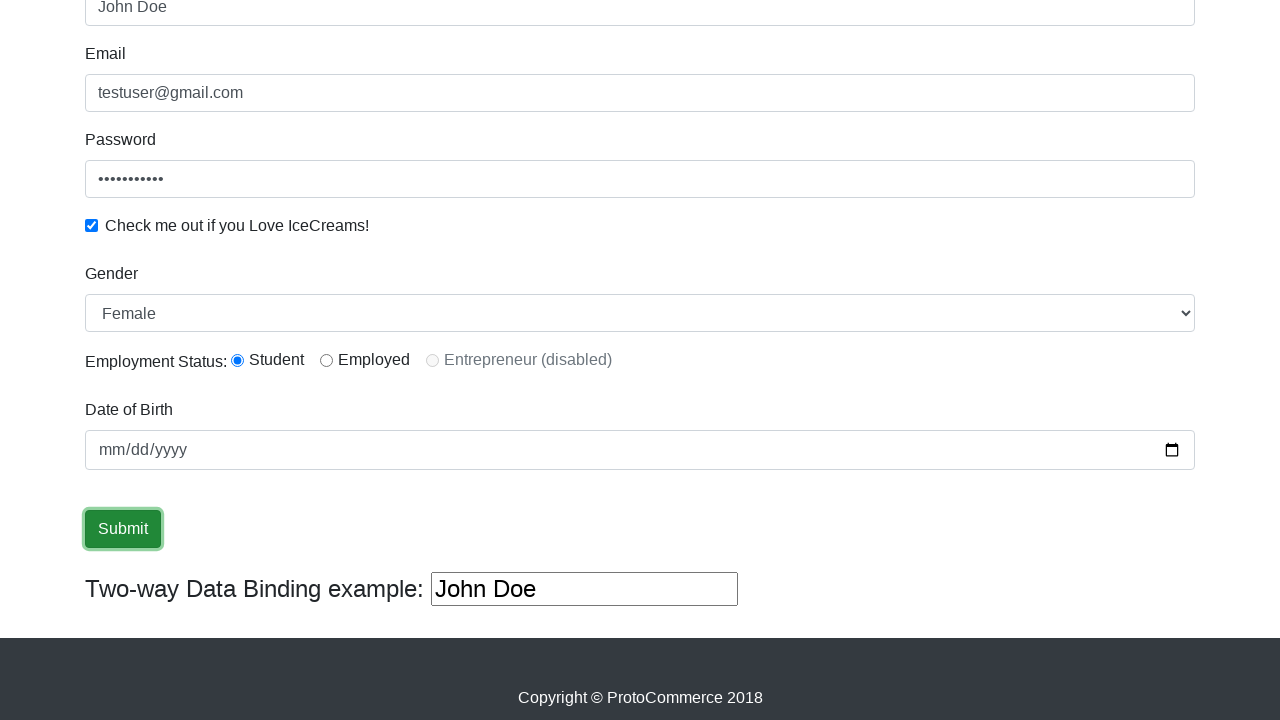

Filled third text input with 'TestDay' on (//input[@type='text'])[3]
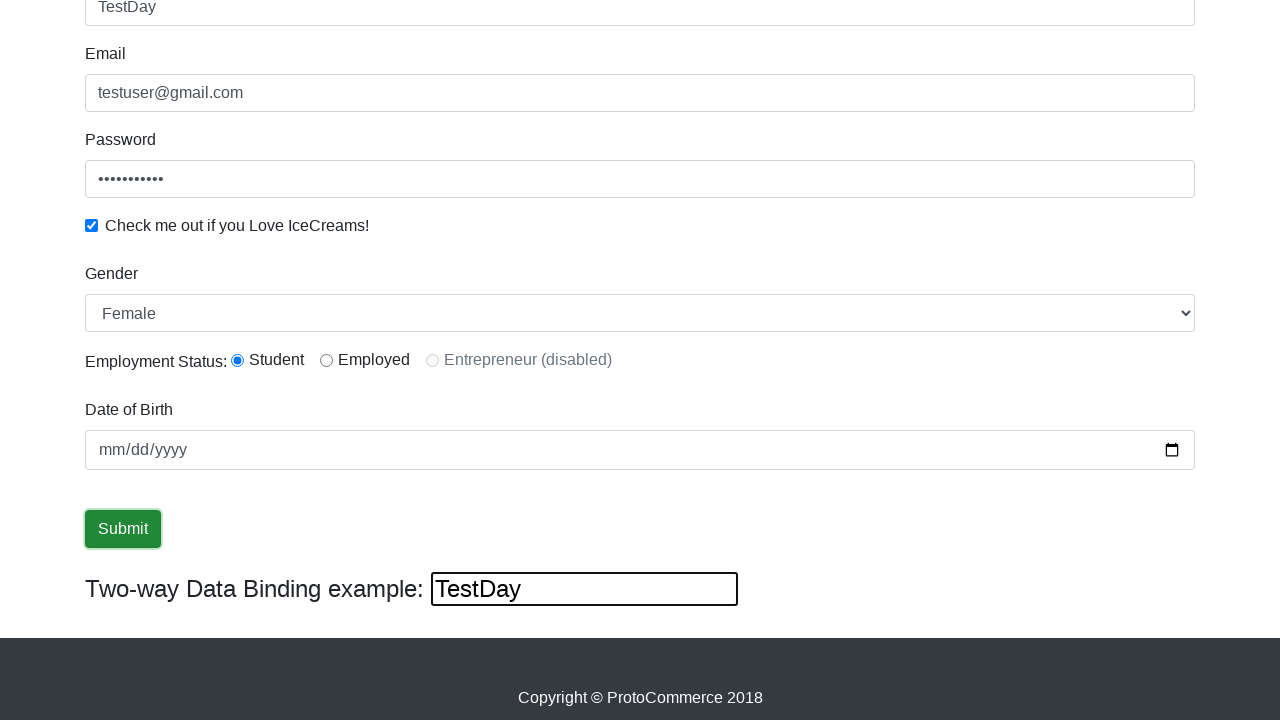

Cleared third text input on (//input[@type='text'])[3]
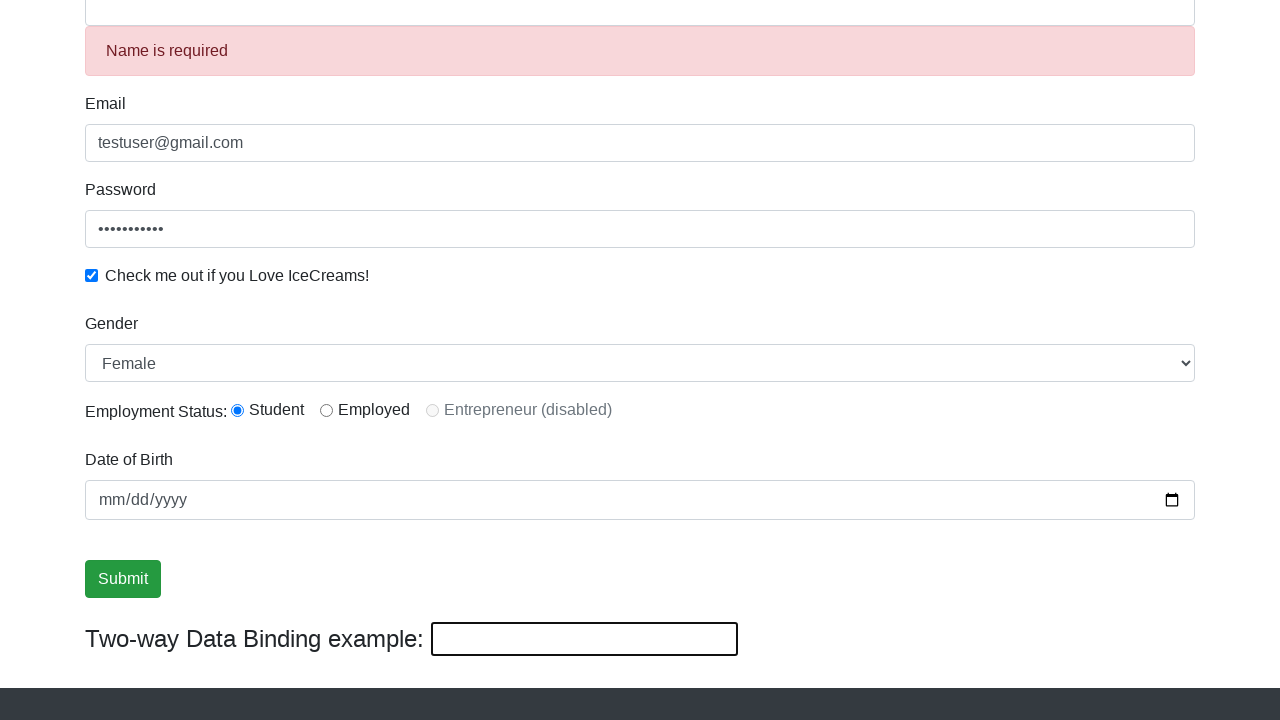

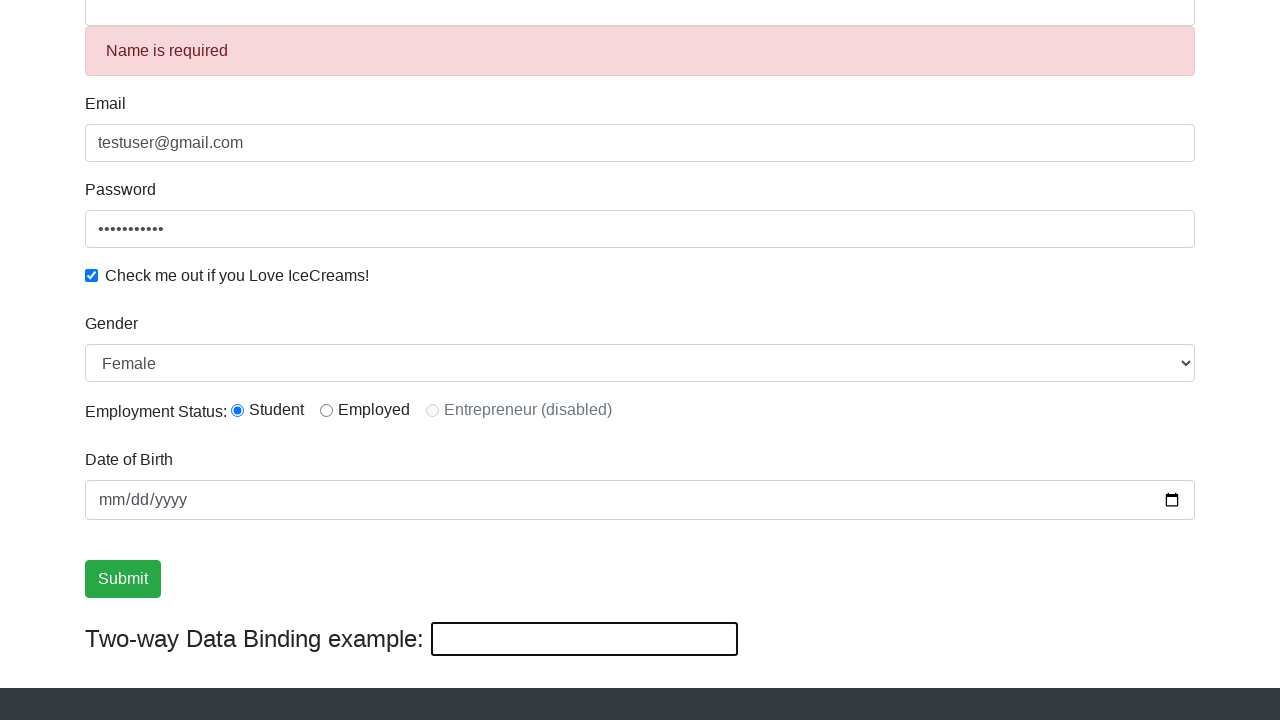